Tests opening a new browser window by navigating to a page, opening a new window, navigating to another page in that window, and verifying two window handles exist.

Starting URL: https://the-internet.herokuapp.com/windows

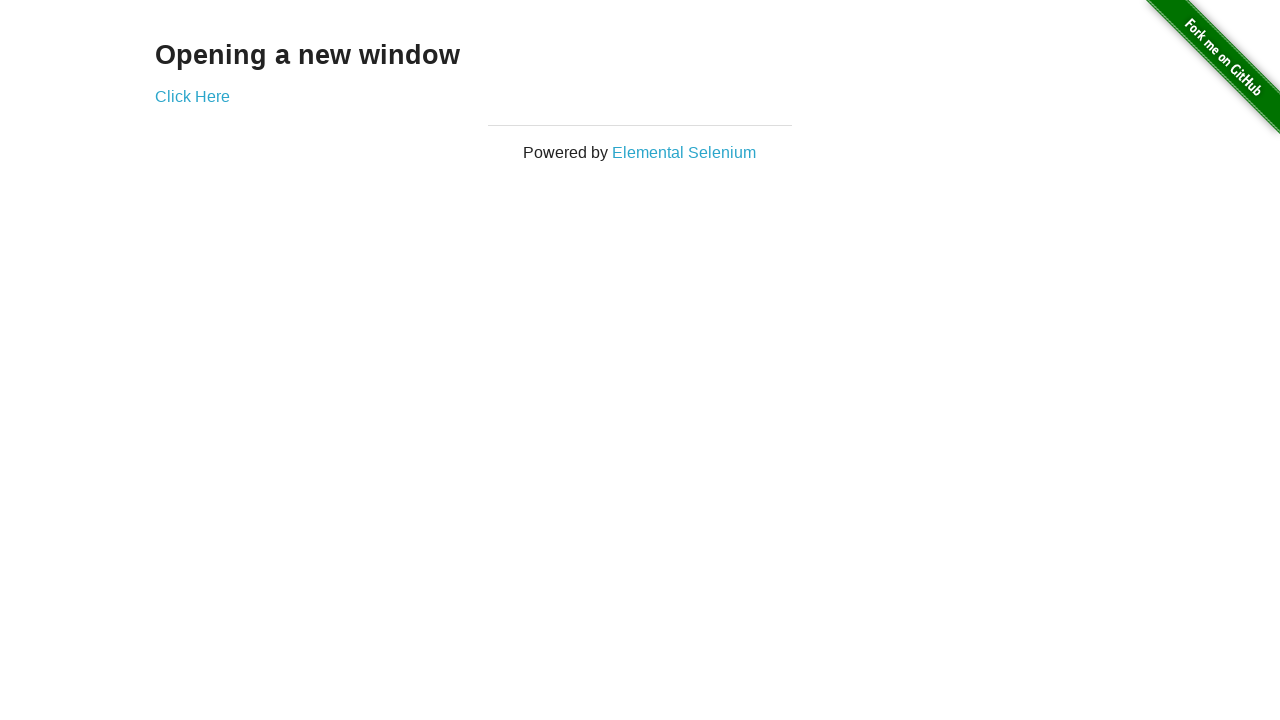

Opened a new browser window
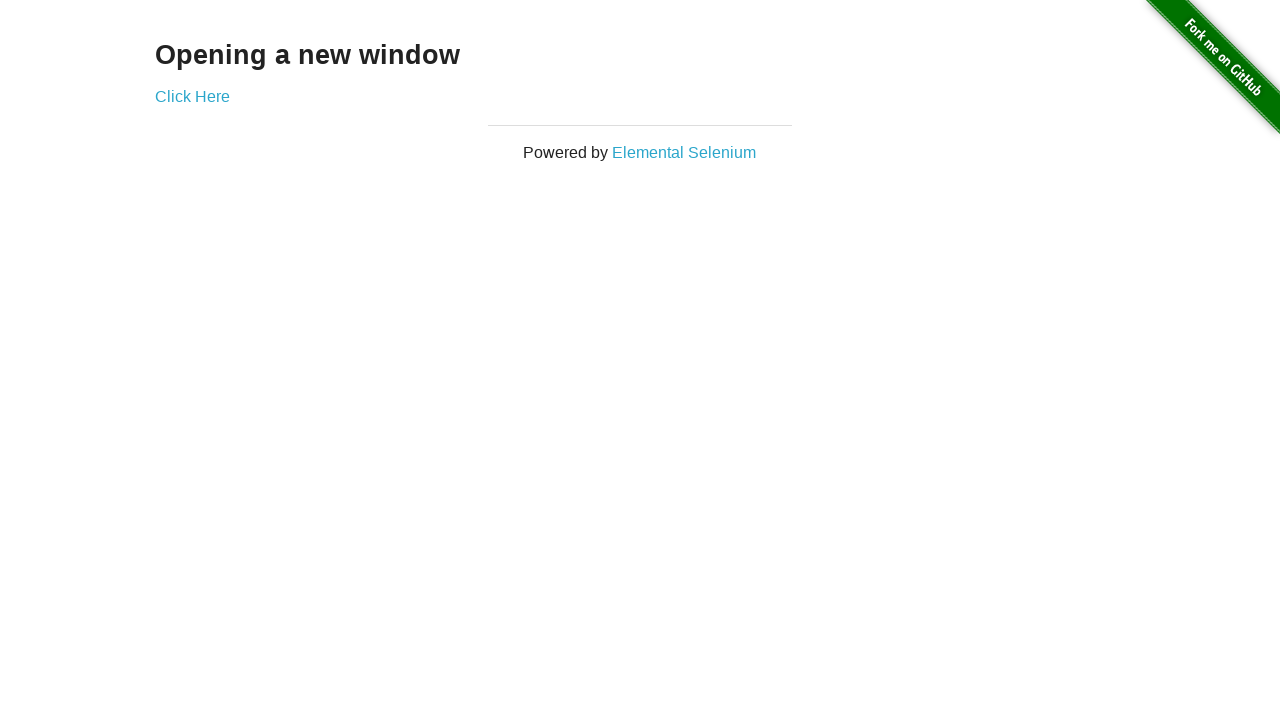

Navigated to typos page in new window
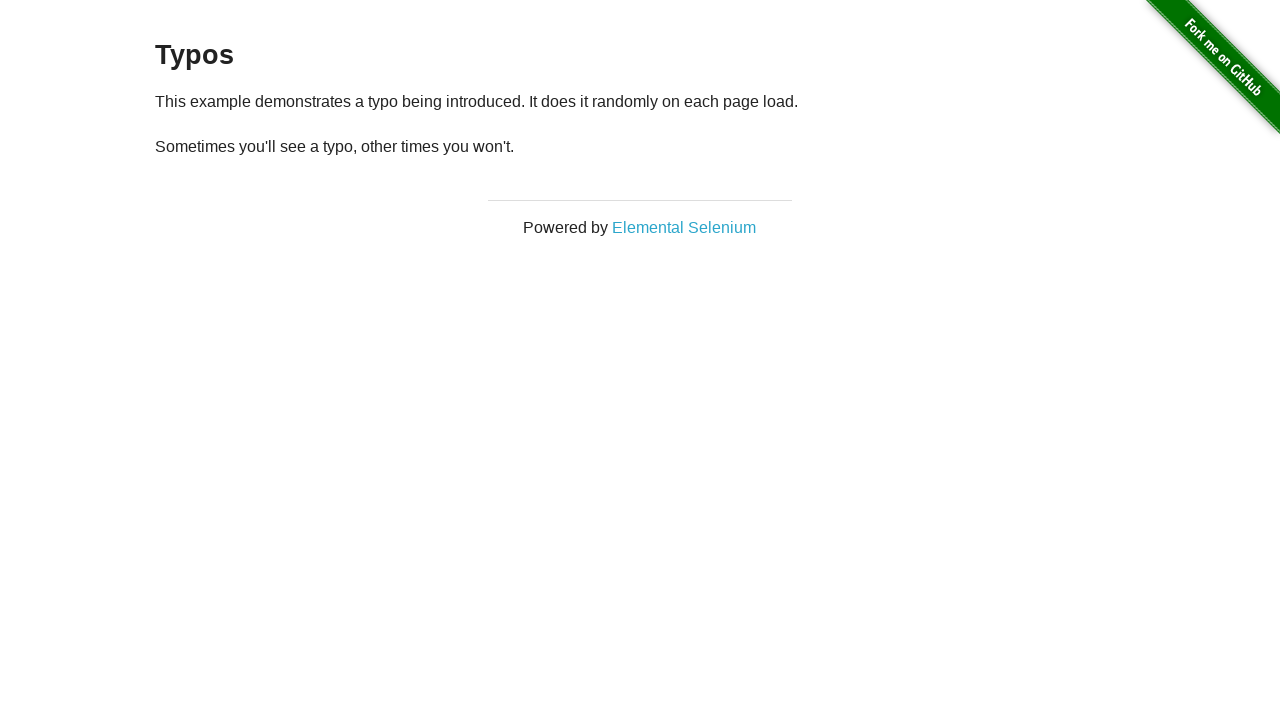

Verified that two browser windows are open
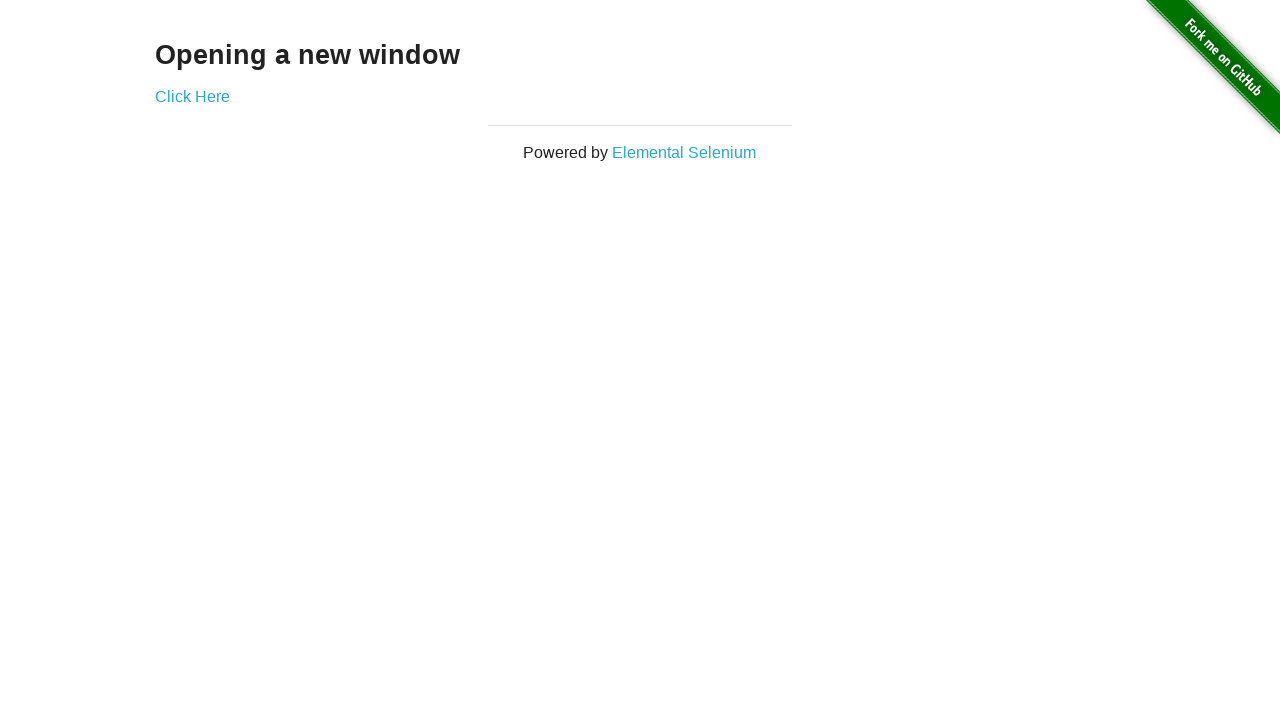

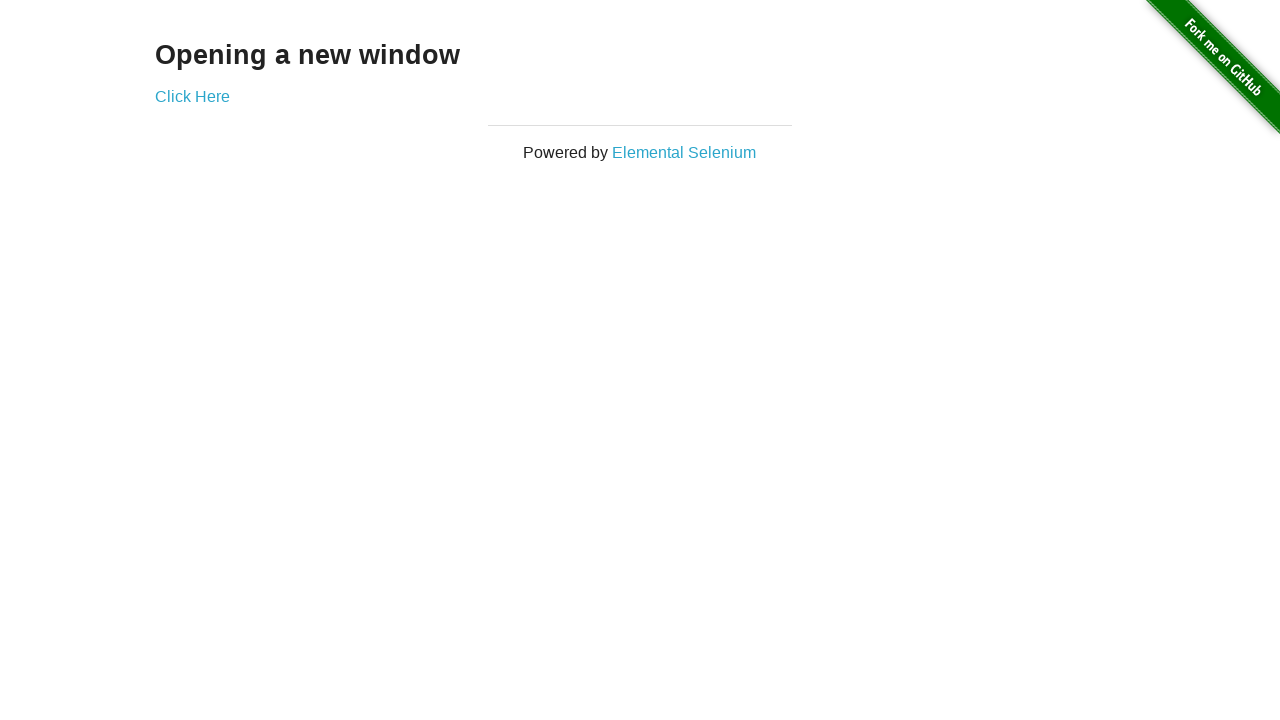